Tests window handling functionality by clicking a link that opens a new window

Starting URL: https://the-internet.herokuapp.com/windows

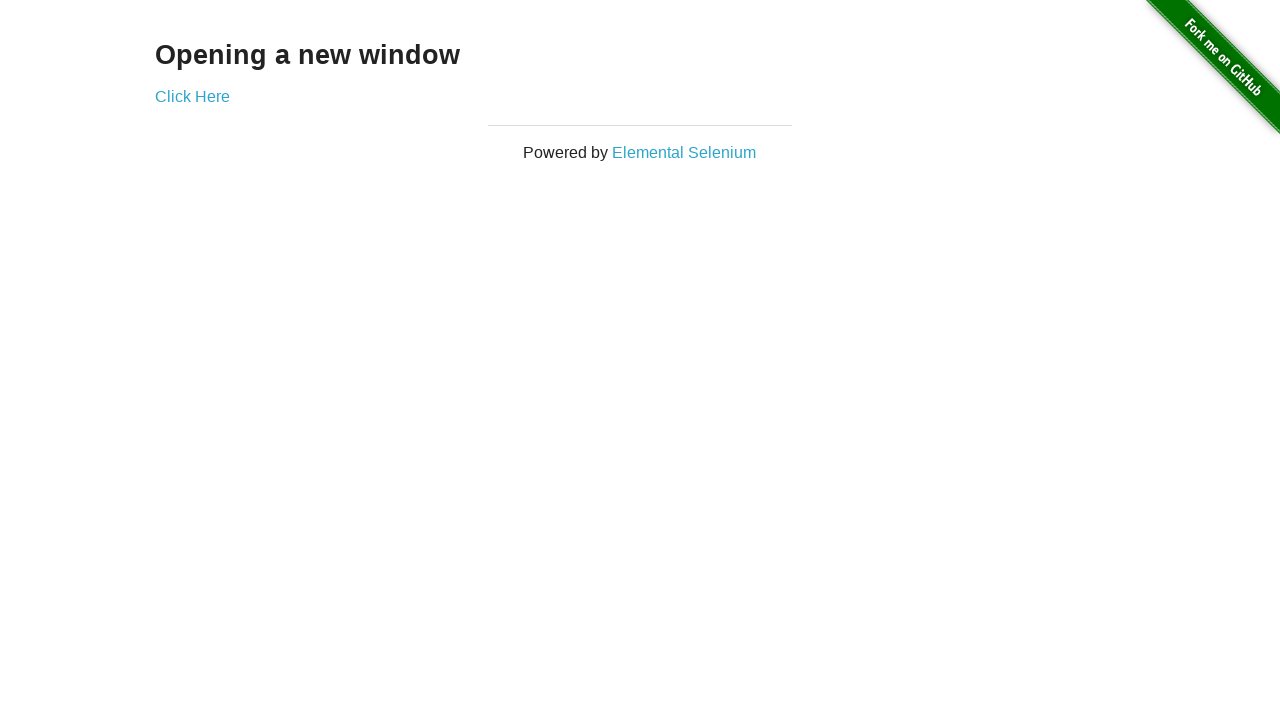

Clicked 'Click Here' link to open new window at (192, 96) on xpath=//a[text()='Click Here']
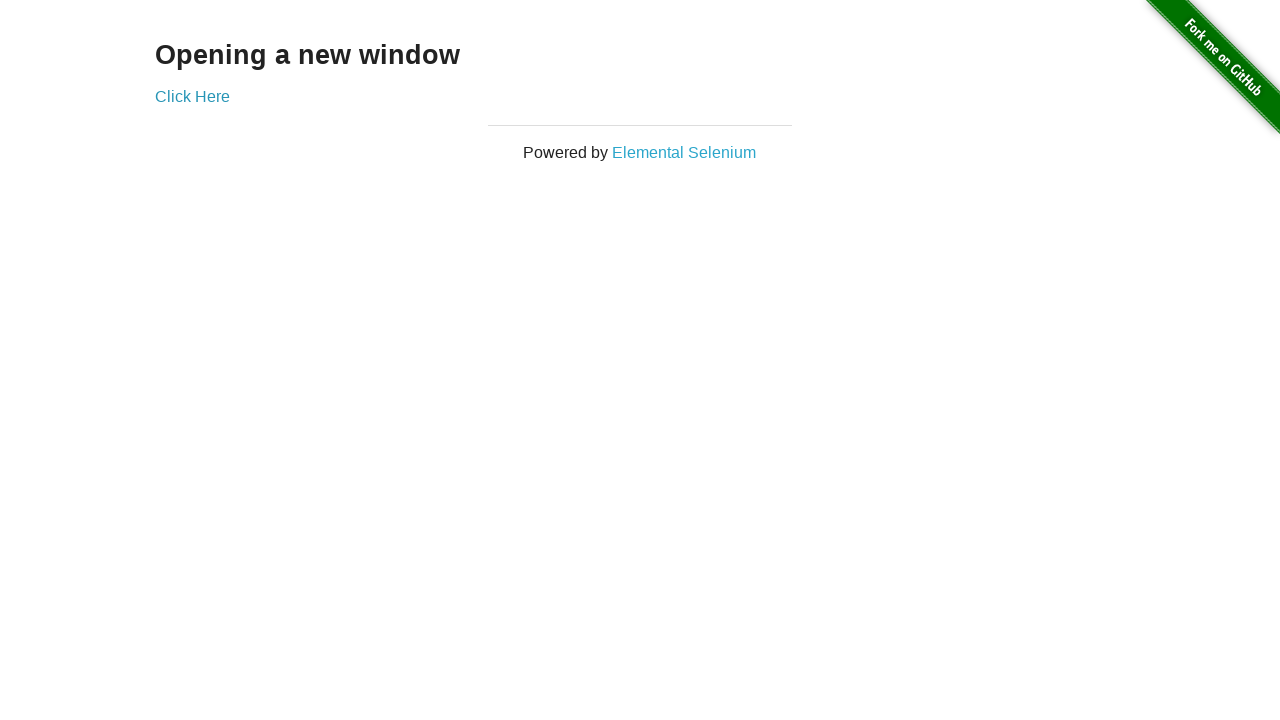

Clicked 'Click Here' link and new popup window opened at (192, 96) on xpath=//a[text()='Click Here']
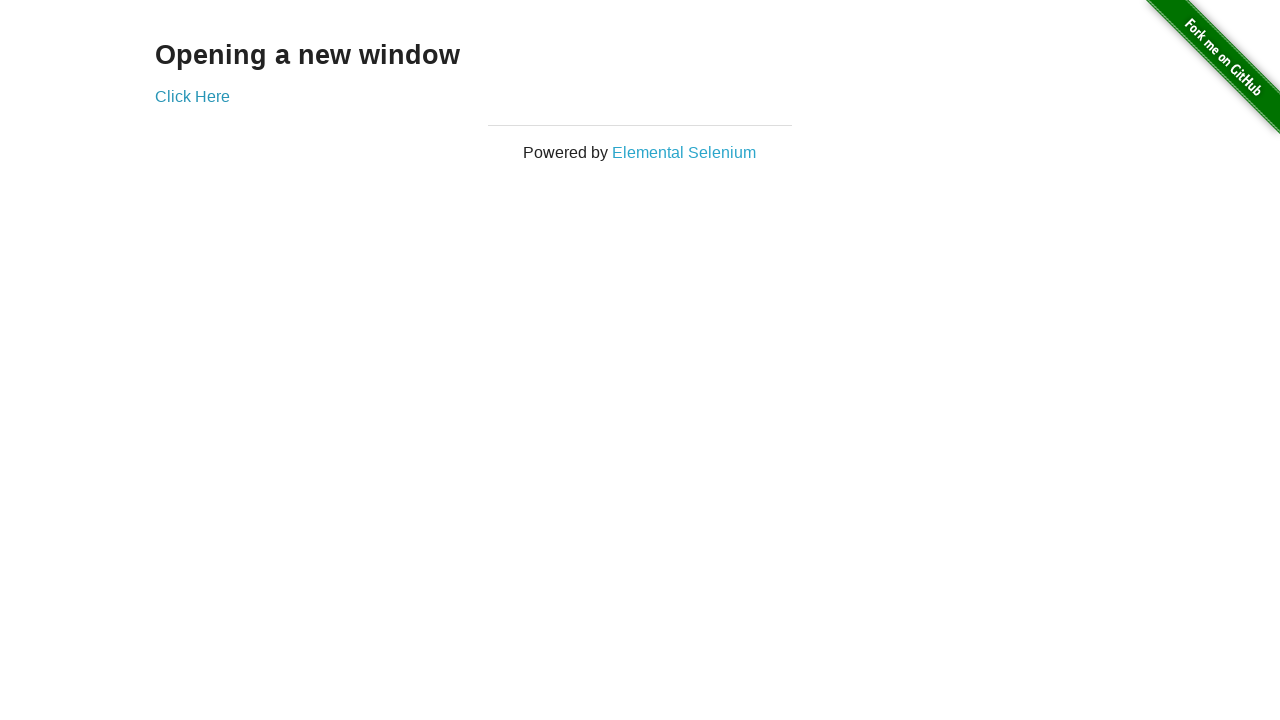

Captured reference to new popup window
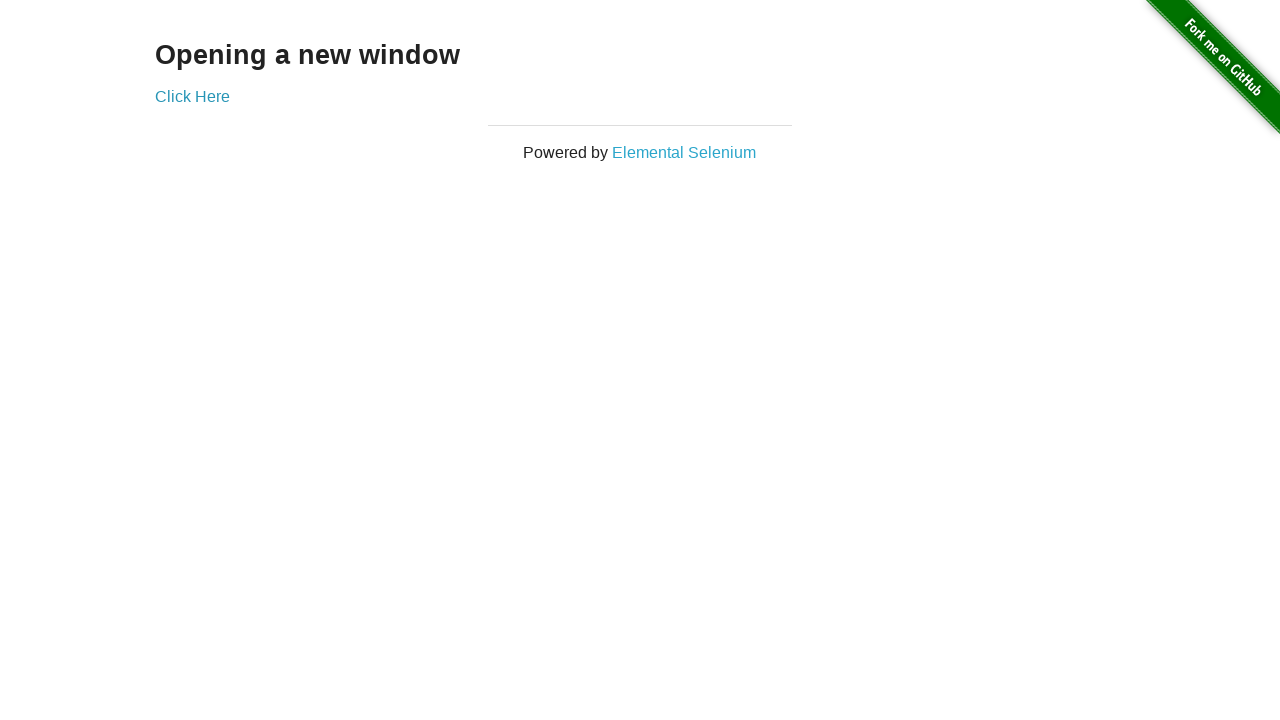

New window finished loading
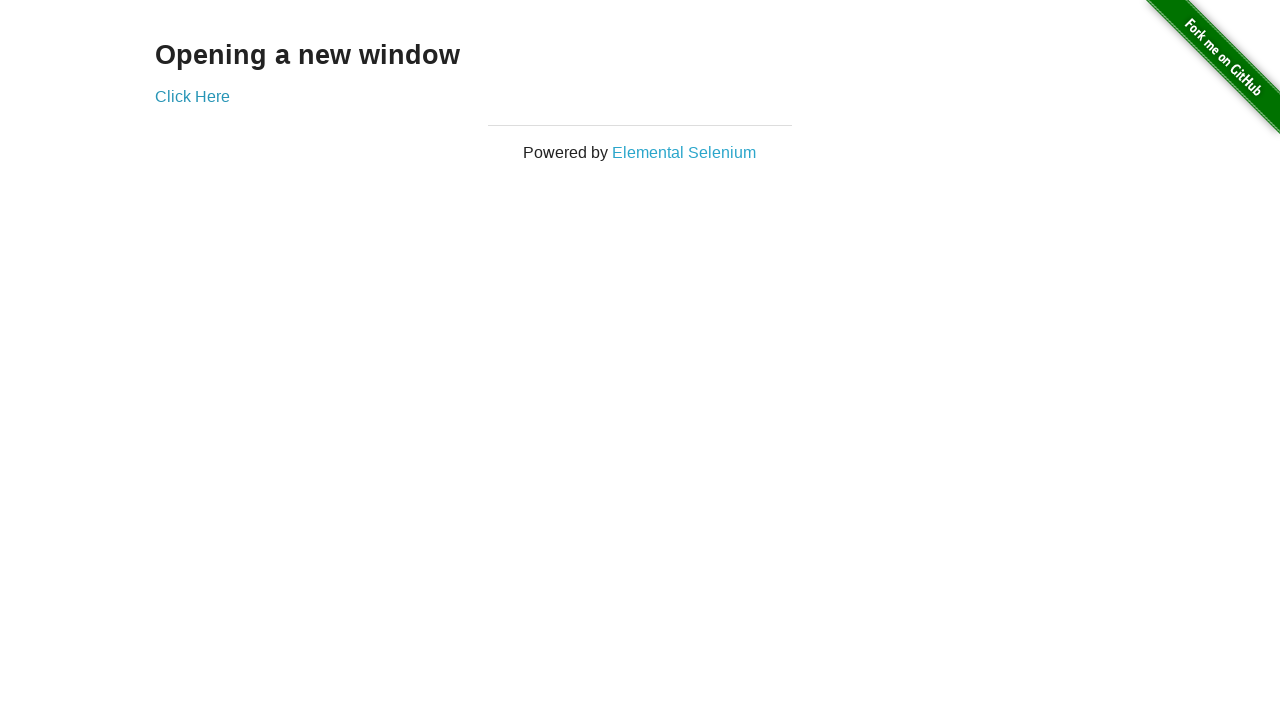

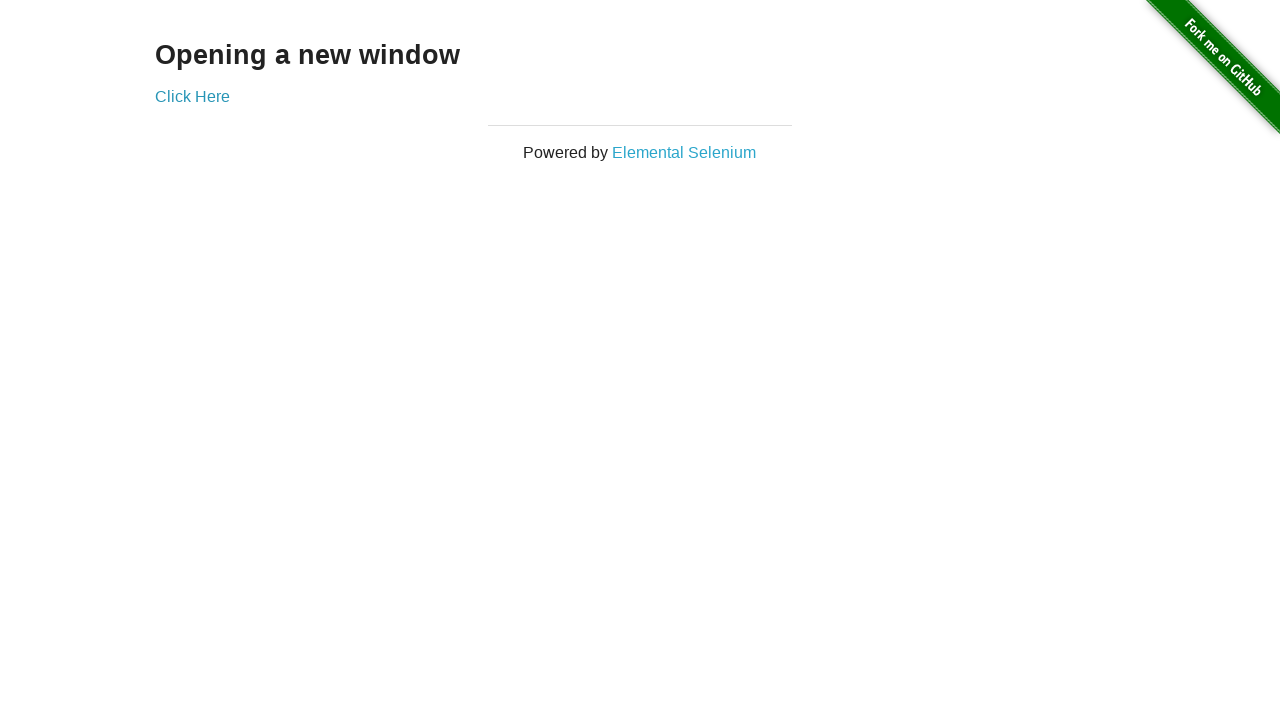